Opens the jQuery UI datepicker demo, switches to the iframe, clicks on the date picker input, and iterates through weekend dates (Saturdays and Sundays) to print them.

Starting URL: https://jqueryui.com/datepicker/

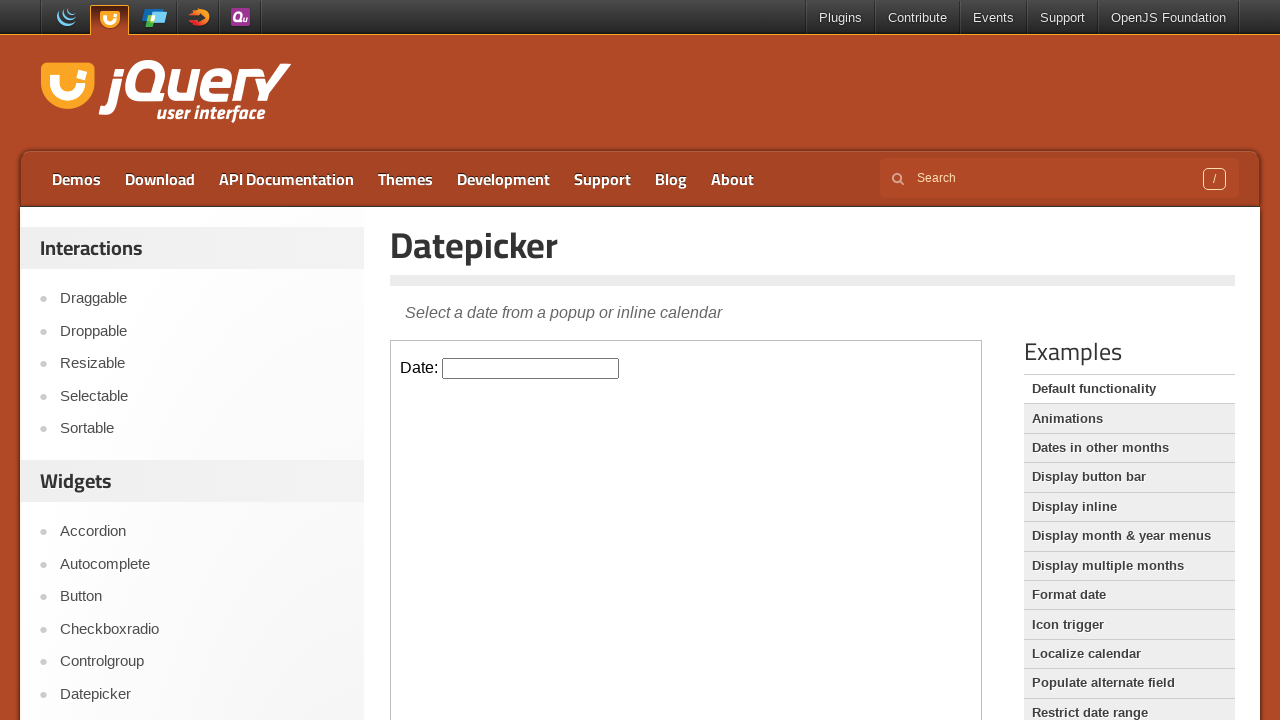

Waited for datepicker iframe to be visible
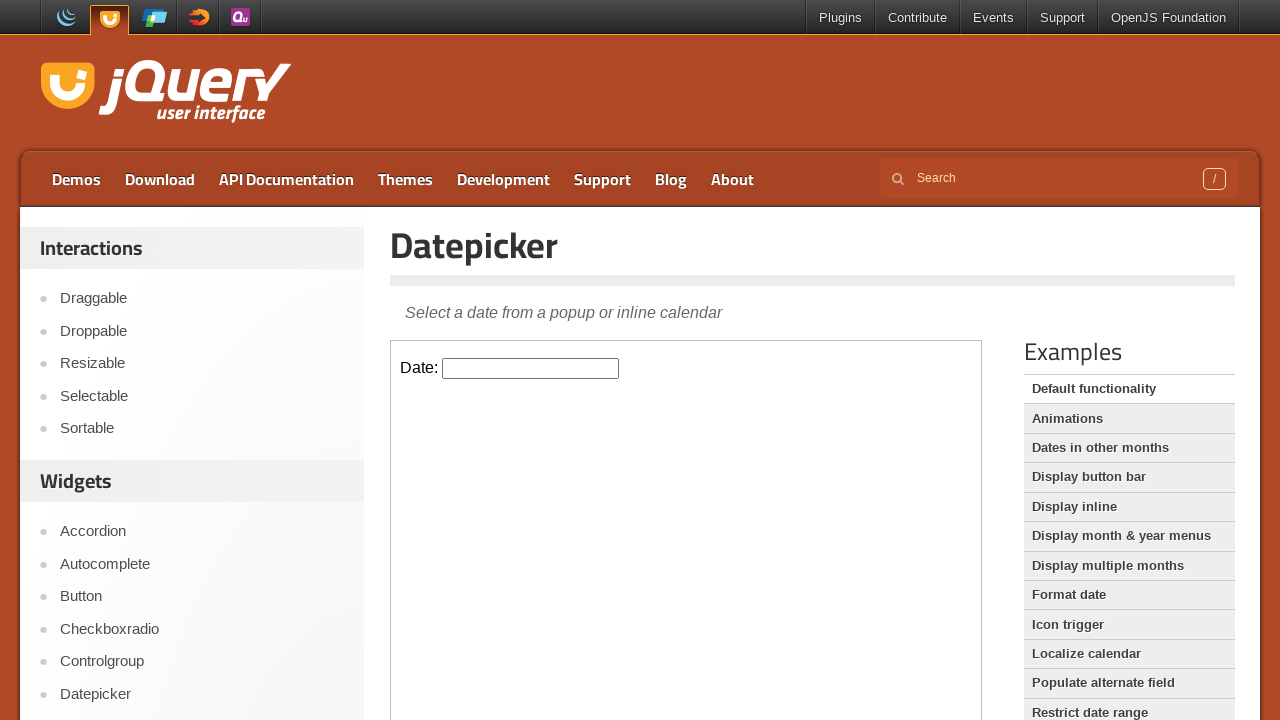

Located and switched to datepicker iframe
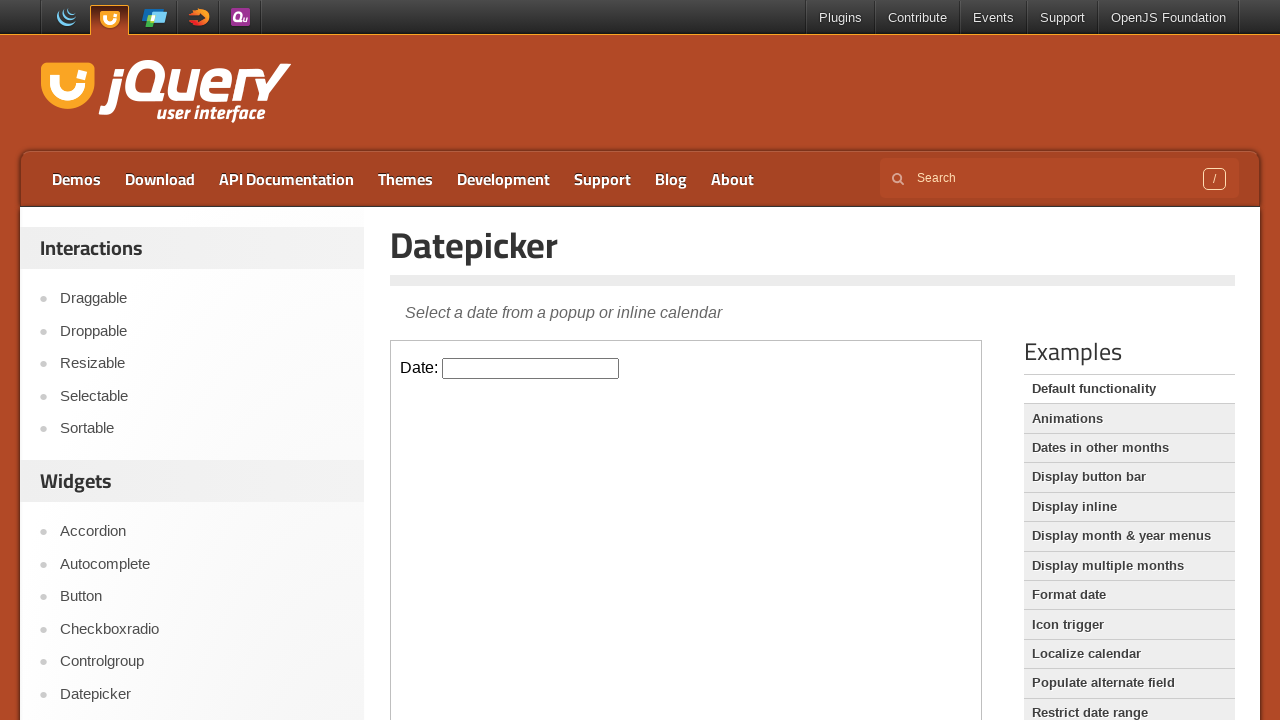

Waited for datepicker input field to be visible
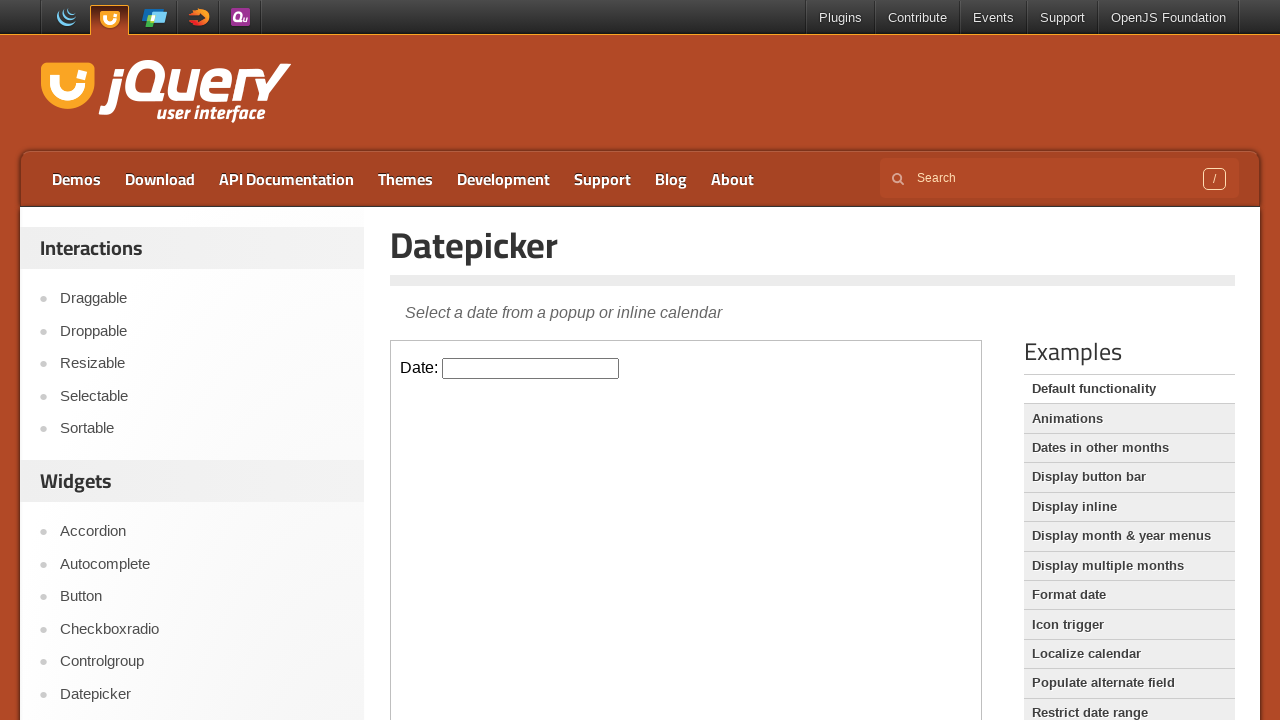

Clicked on the datepicker input field at (531, 368) on iframe.demo-frame >> internal:control=enter-frame >> input.hasDatepicker
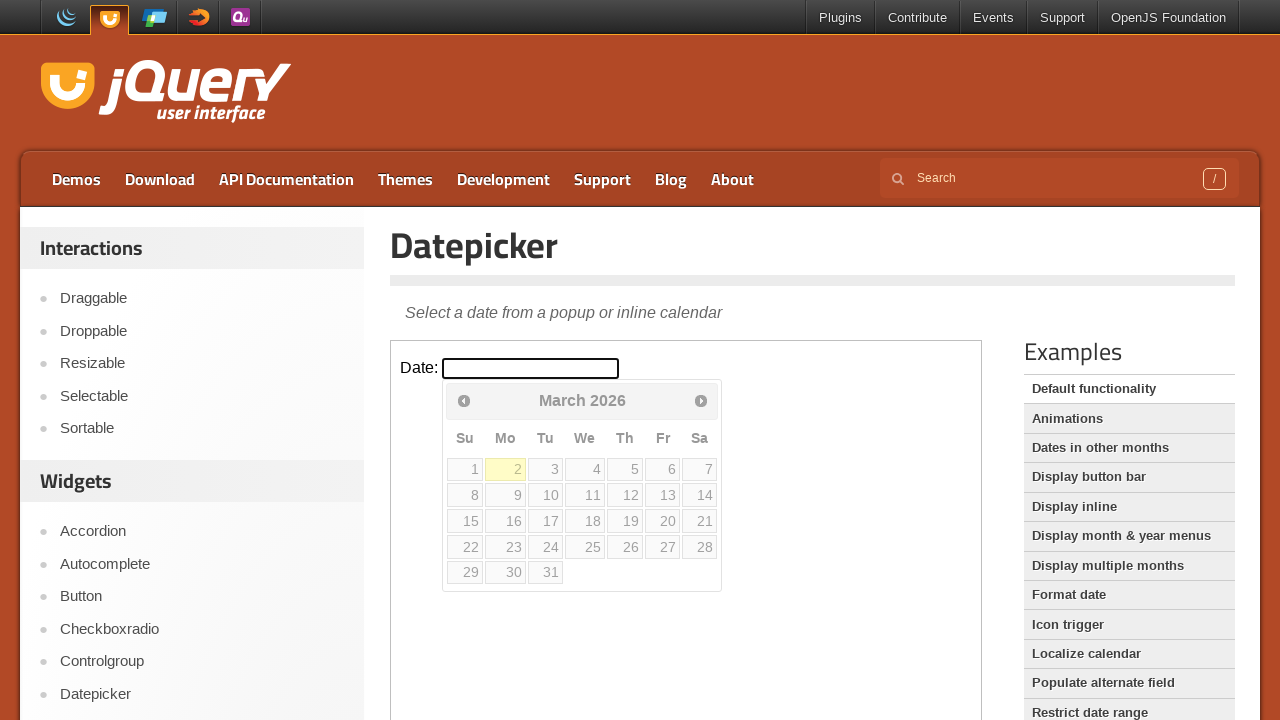

Waited for datepicker calendar to appear
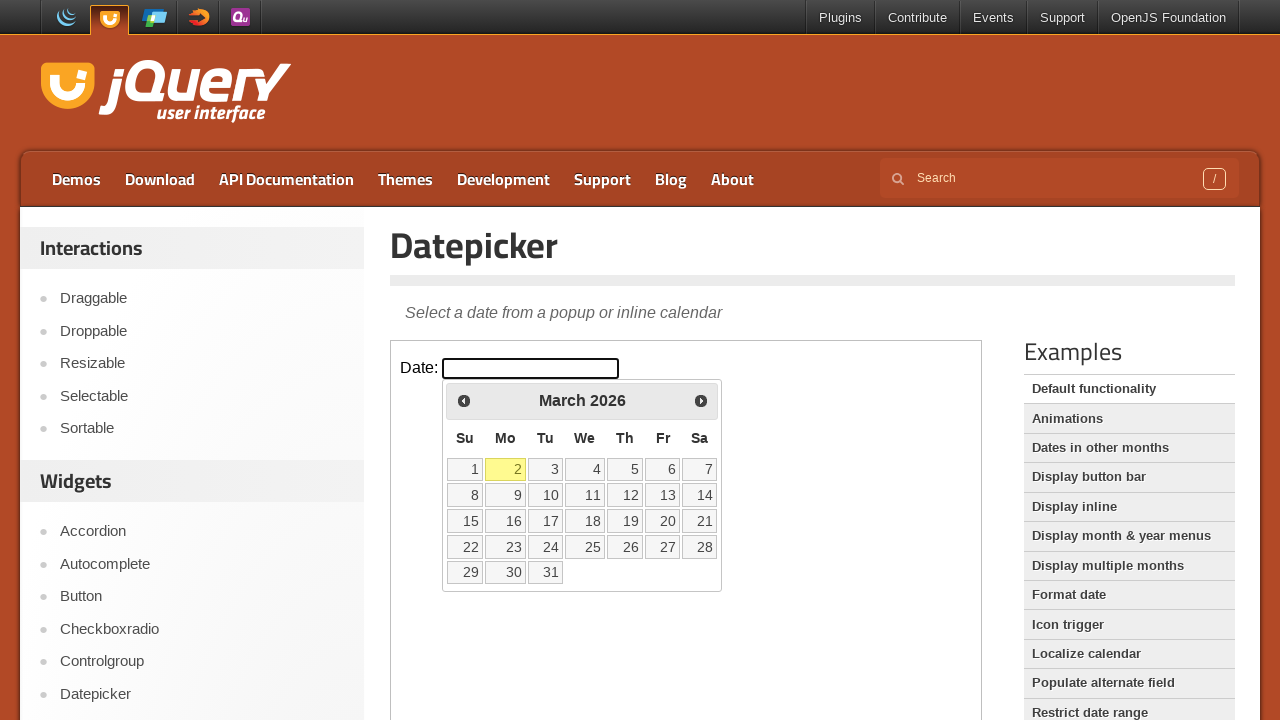

Retrieved all weekend date elements from the datepicker calendar
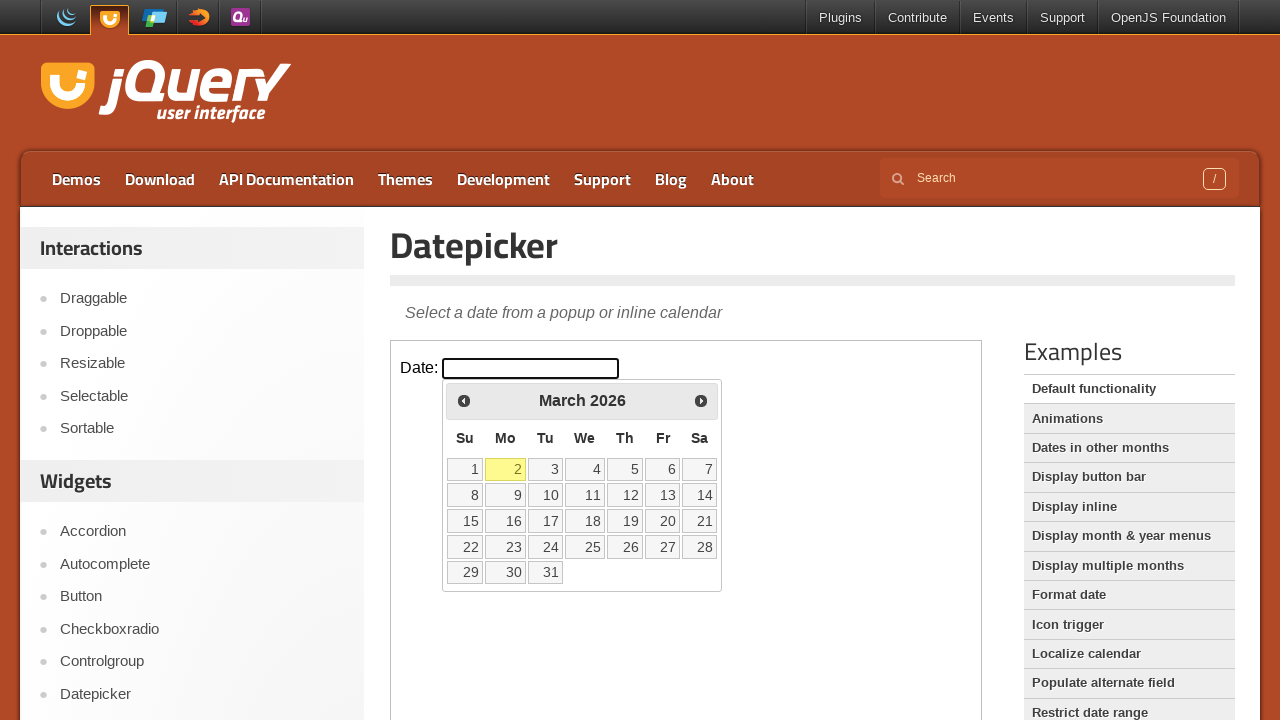

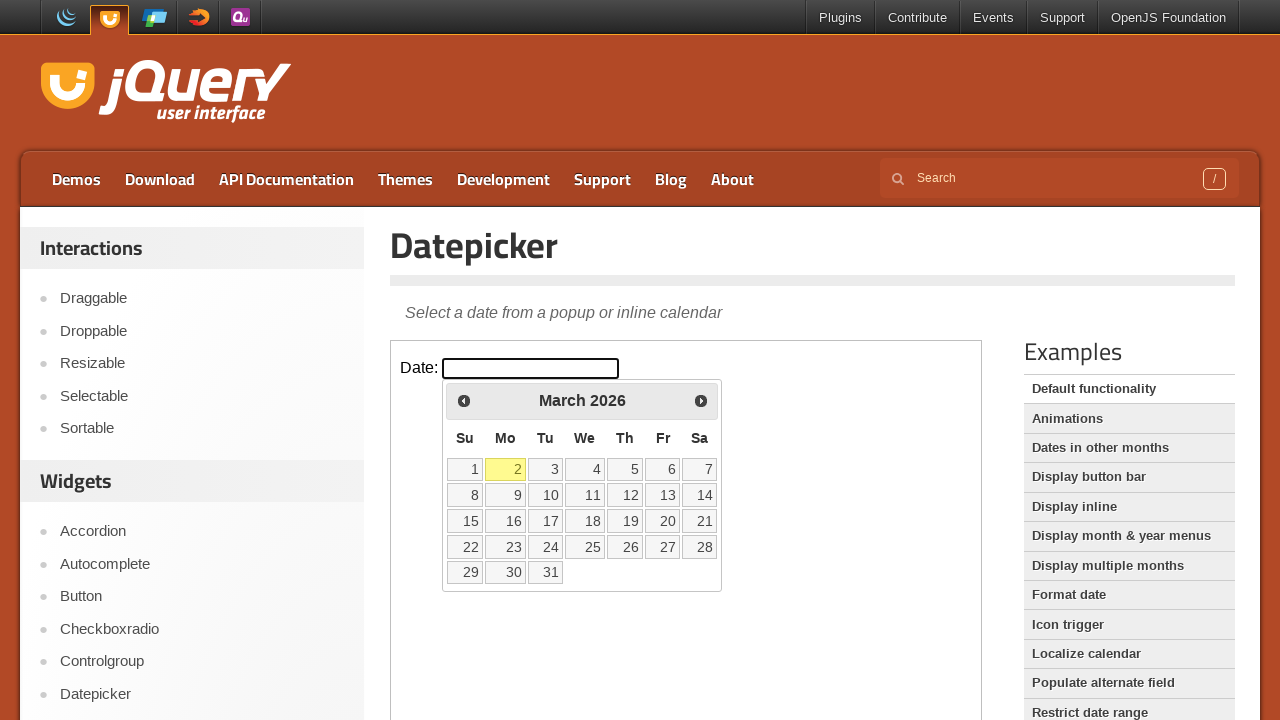